Tests that entering text instead of a number in the input field displays the correct error message "Please enter a number"

Starting URL: https://kristinek.github.io/site/tasks/enter_a_number

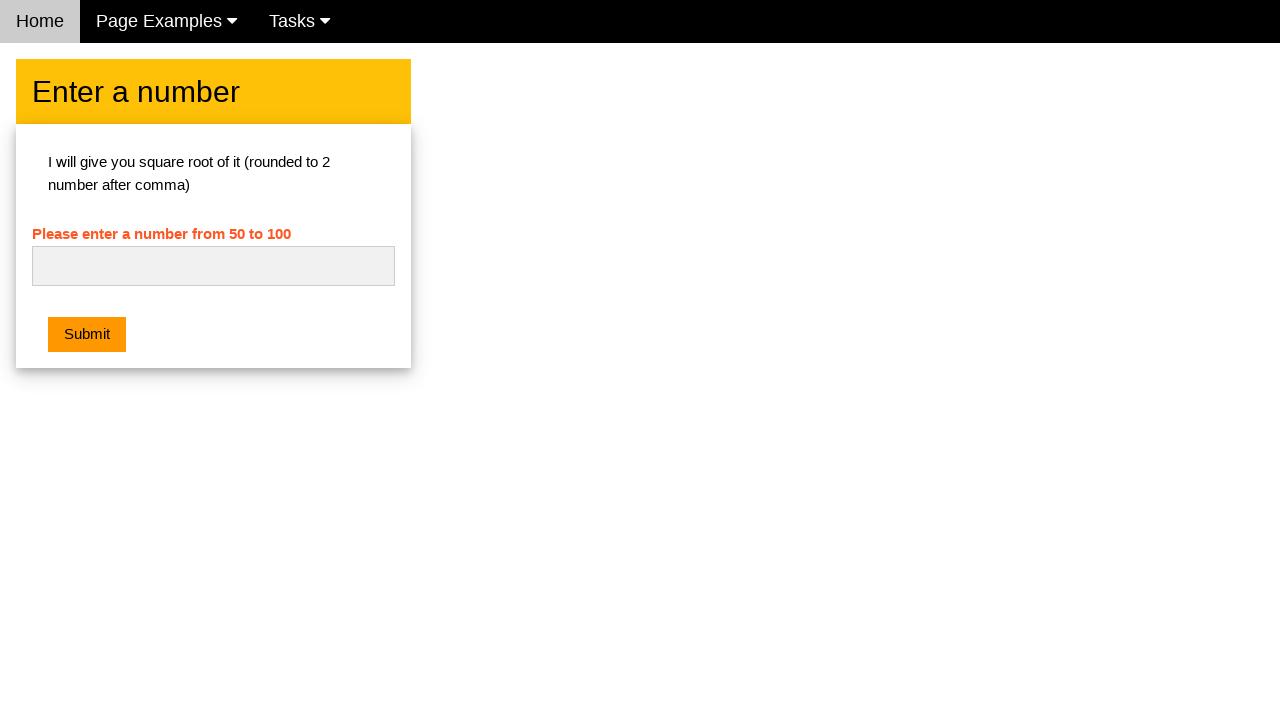

Entered text 'hello' into the number input field on #numb
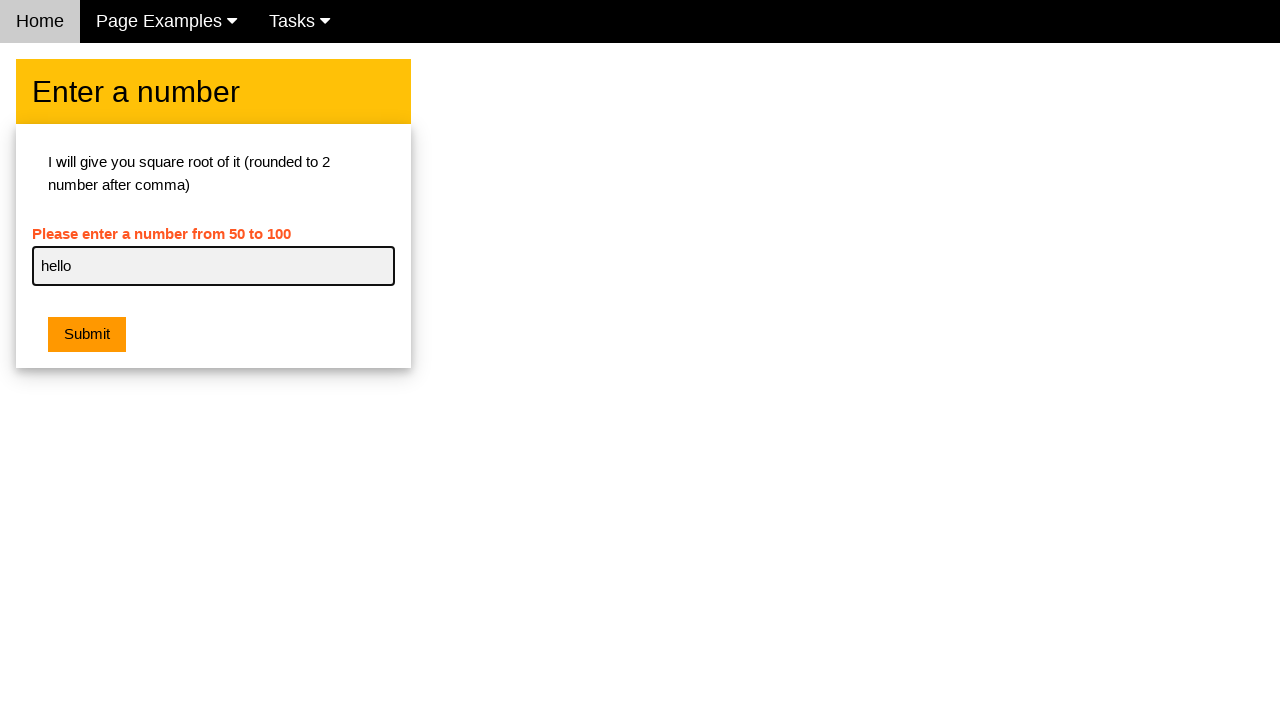

Clicked submit button at (87, 335) on .w3-btn
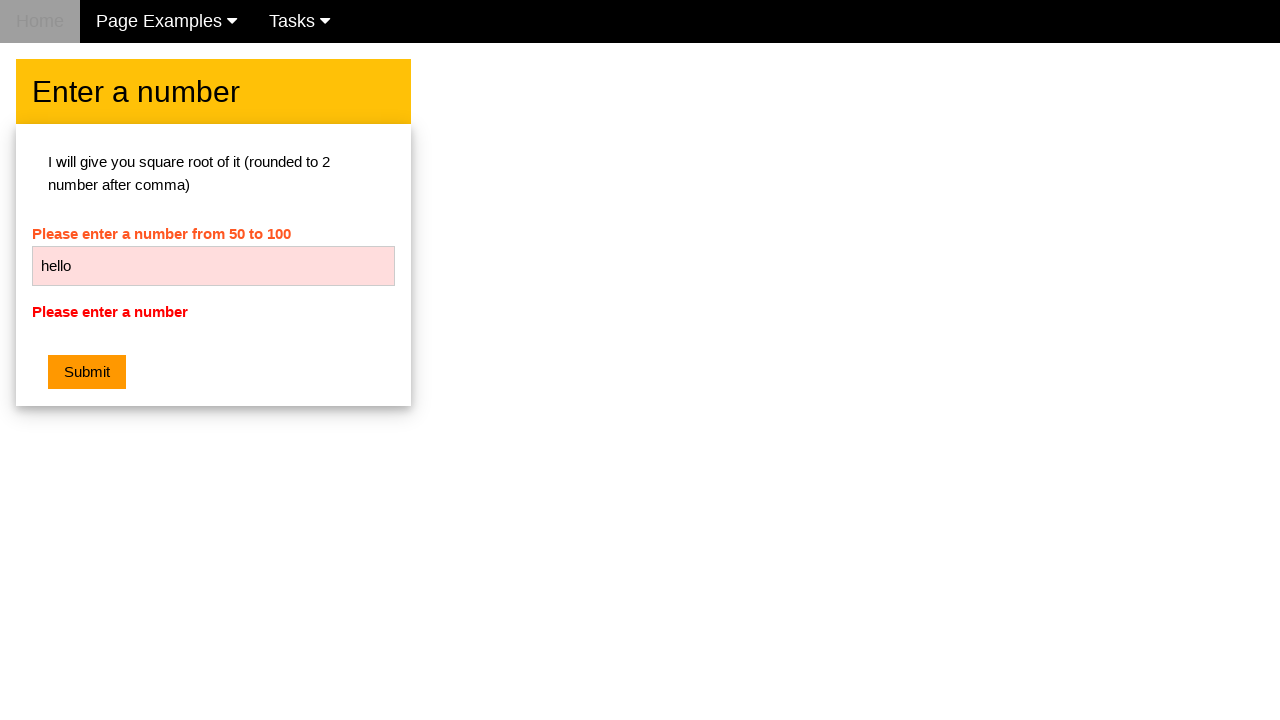

Error message element appeared
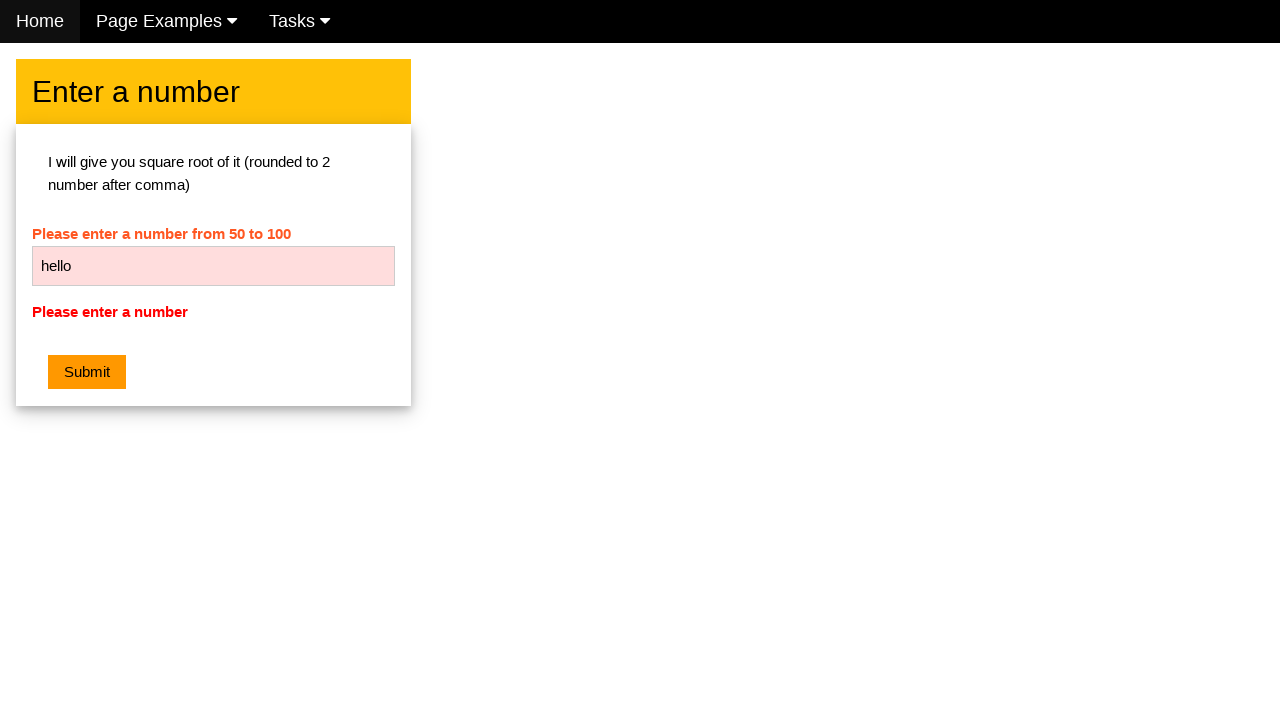

Retrieved error message text
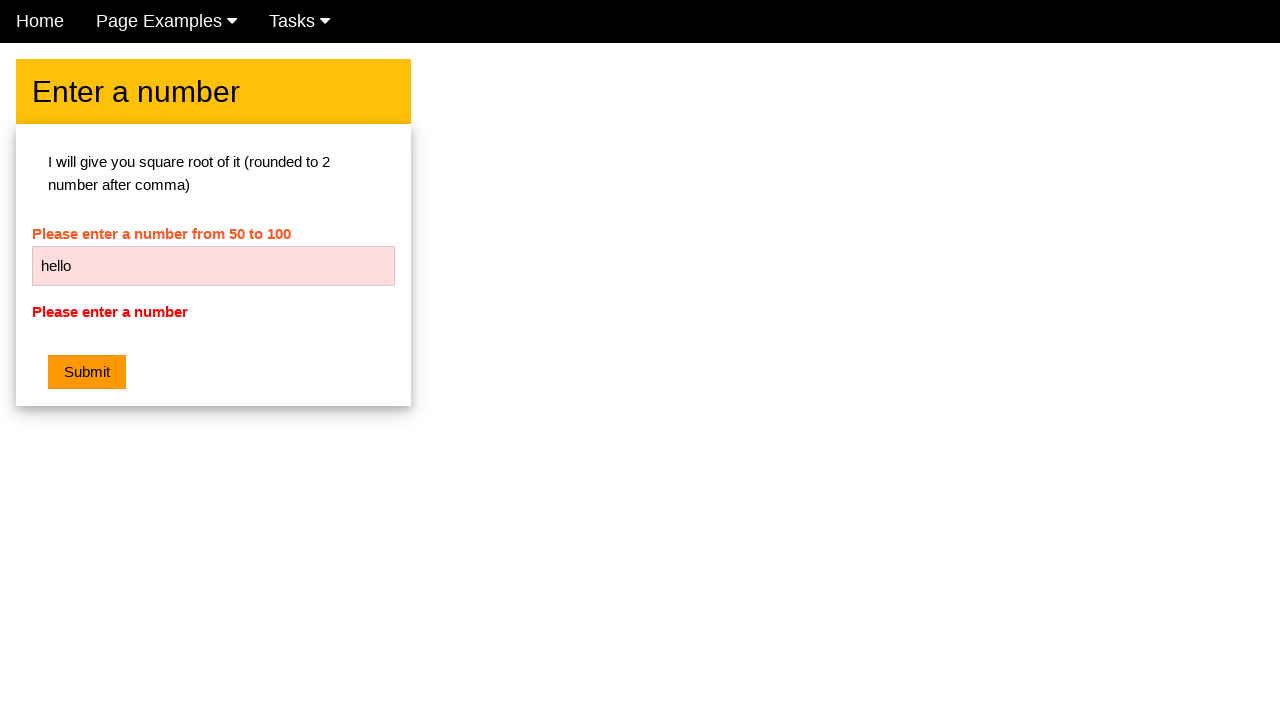

Verified error message equals 'Please enter a number'
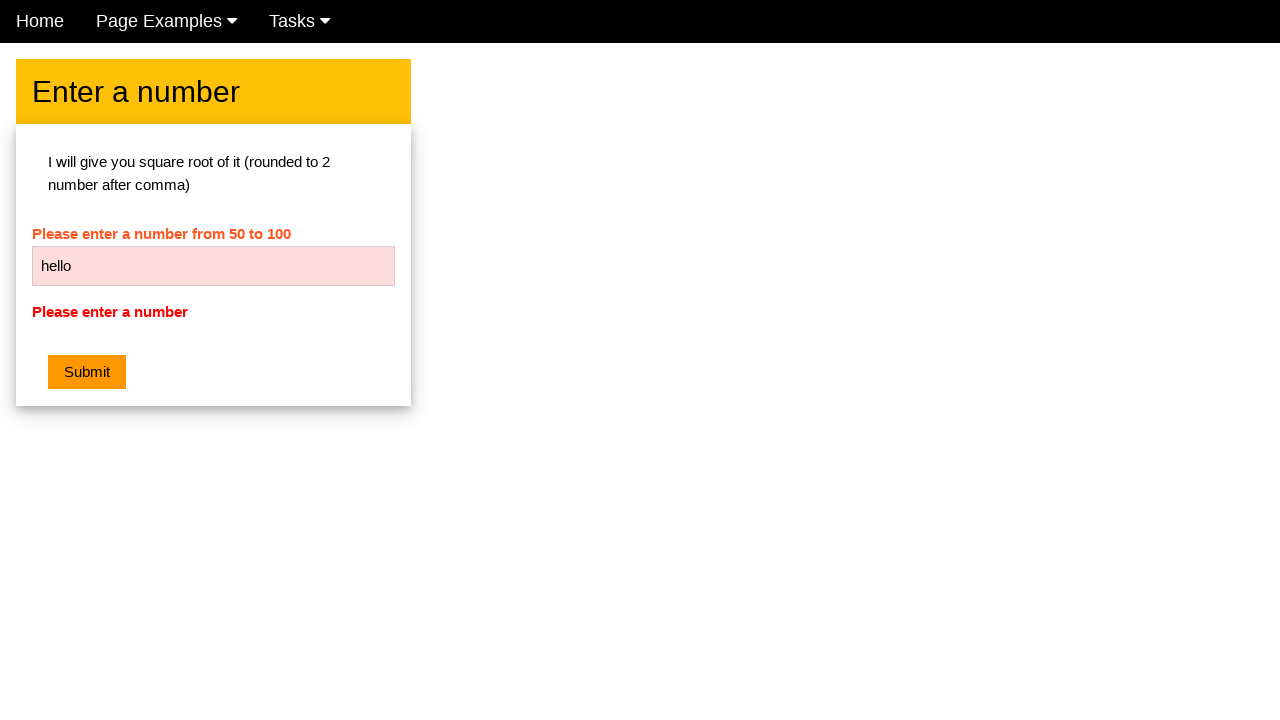

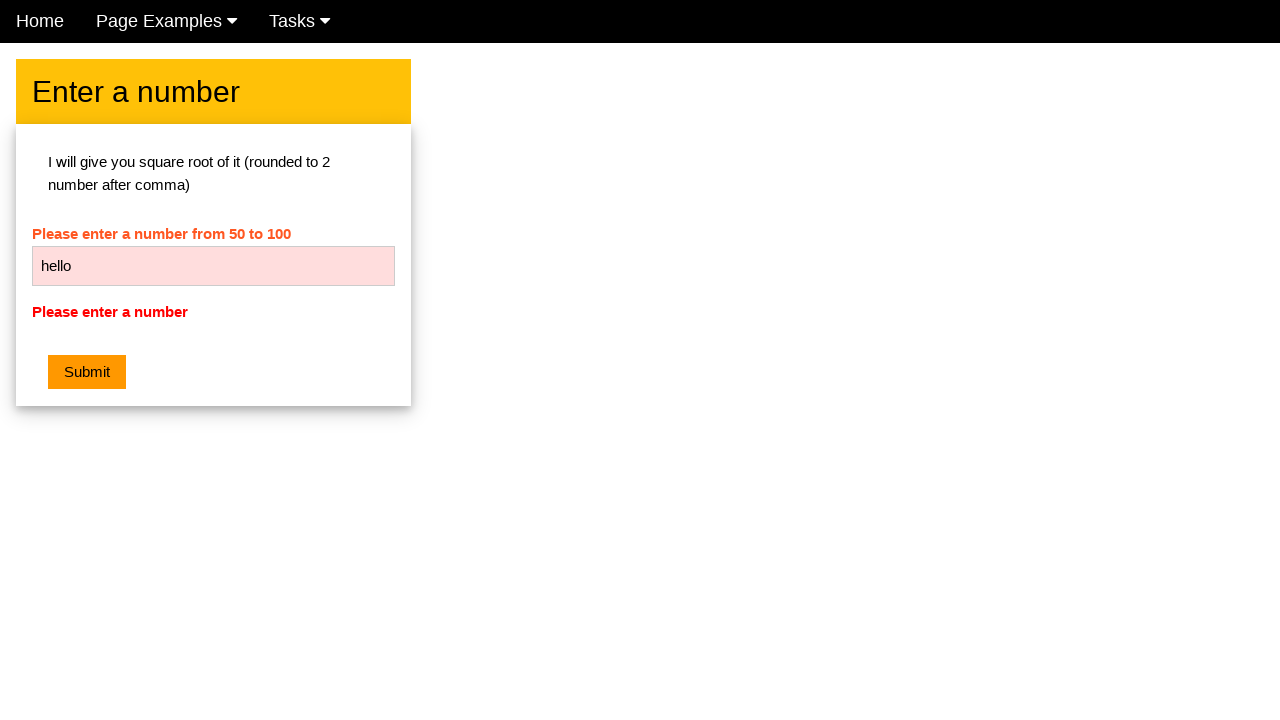